Tests dropdown selection functionality on Redmine registration page by filling an email field and selecting a language from a dropdown menu by index

Starting URL: https://www.redmine.org/account/register

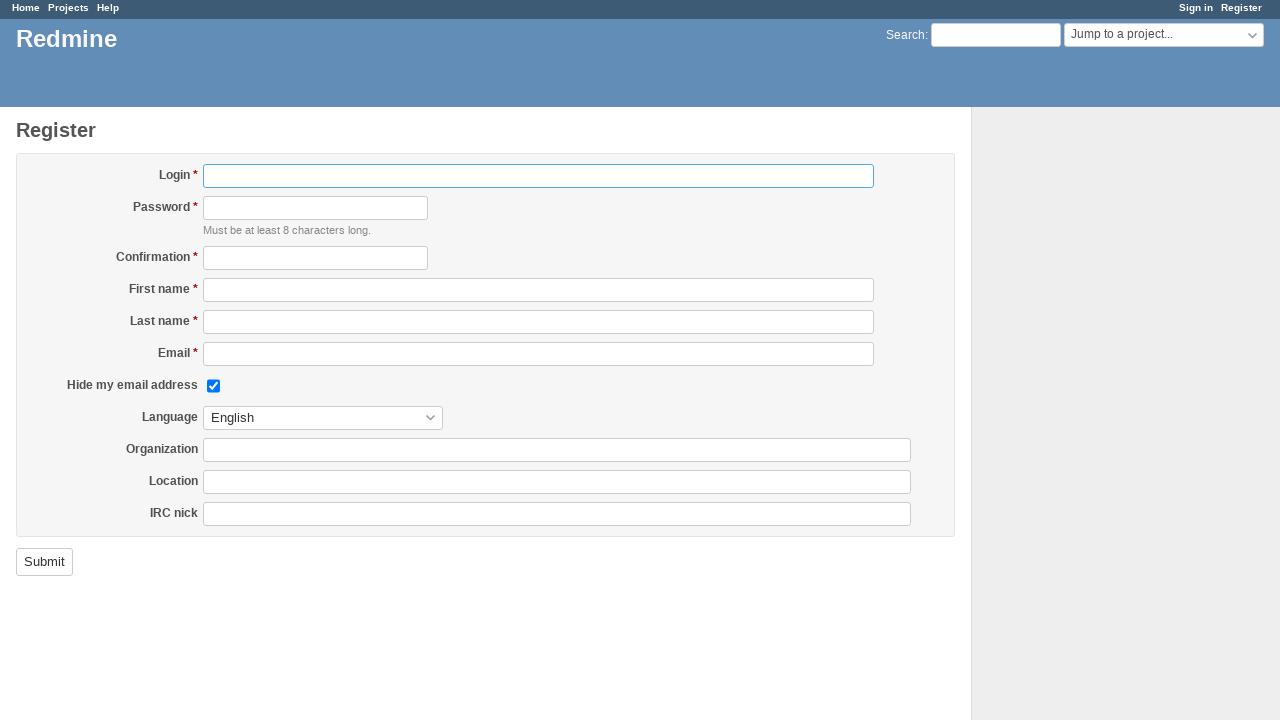

Filled email field with 'techlearn.india@gmail.com' on input#user_mail
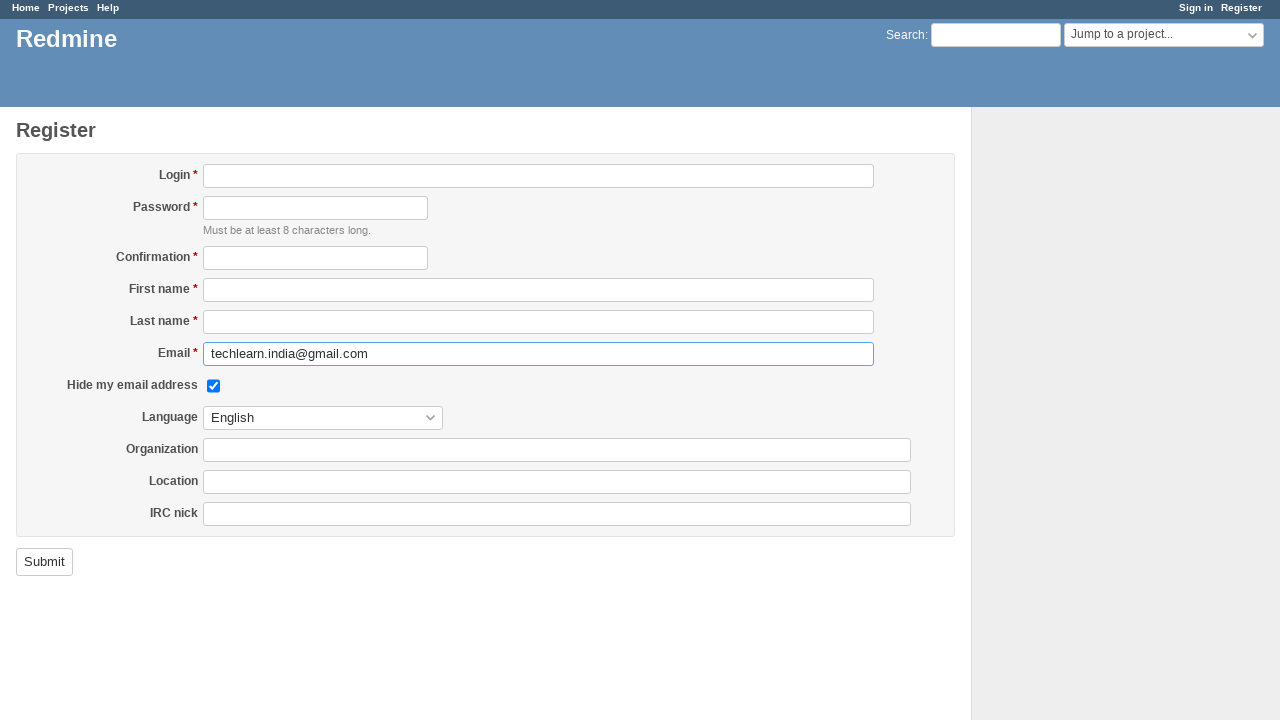

Selected language from dropdown at index 7 on #user_language
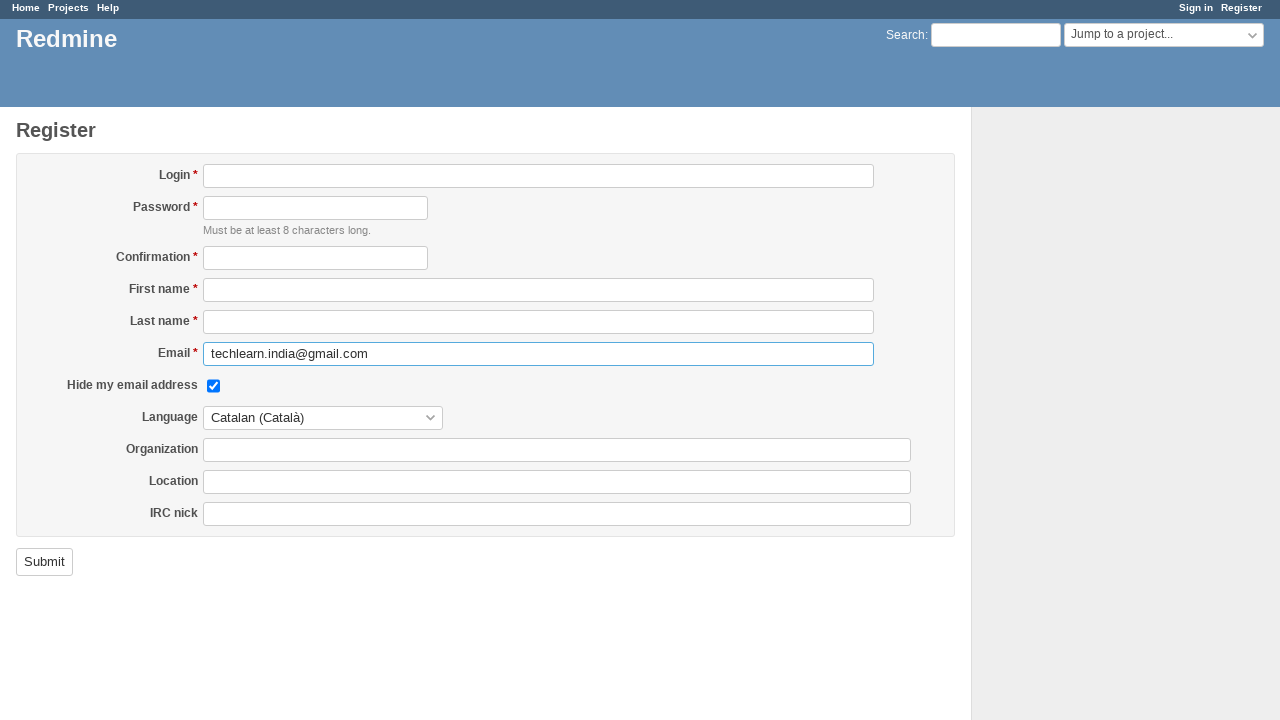

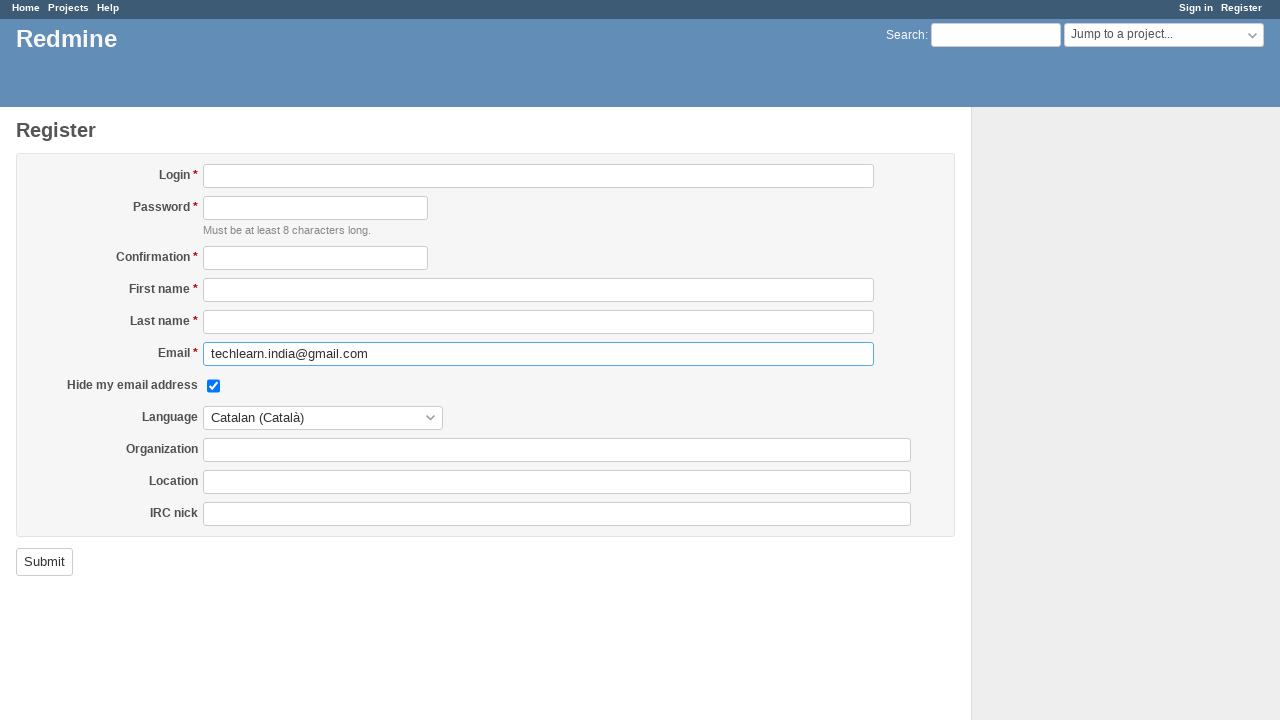